Tests page refresh functionality on all routes (Home, Blog, CV, Admin) by navigating to each and reloading to verify content persists.

Starting URL: https://san-aoun.github.io/personal-site-monorepo

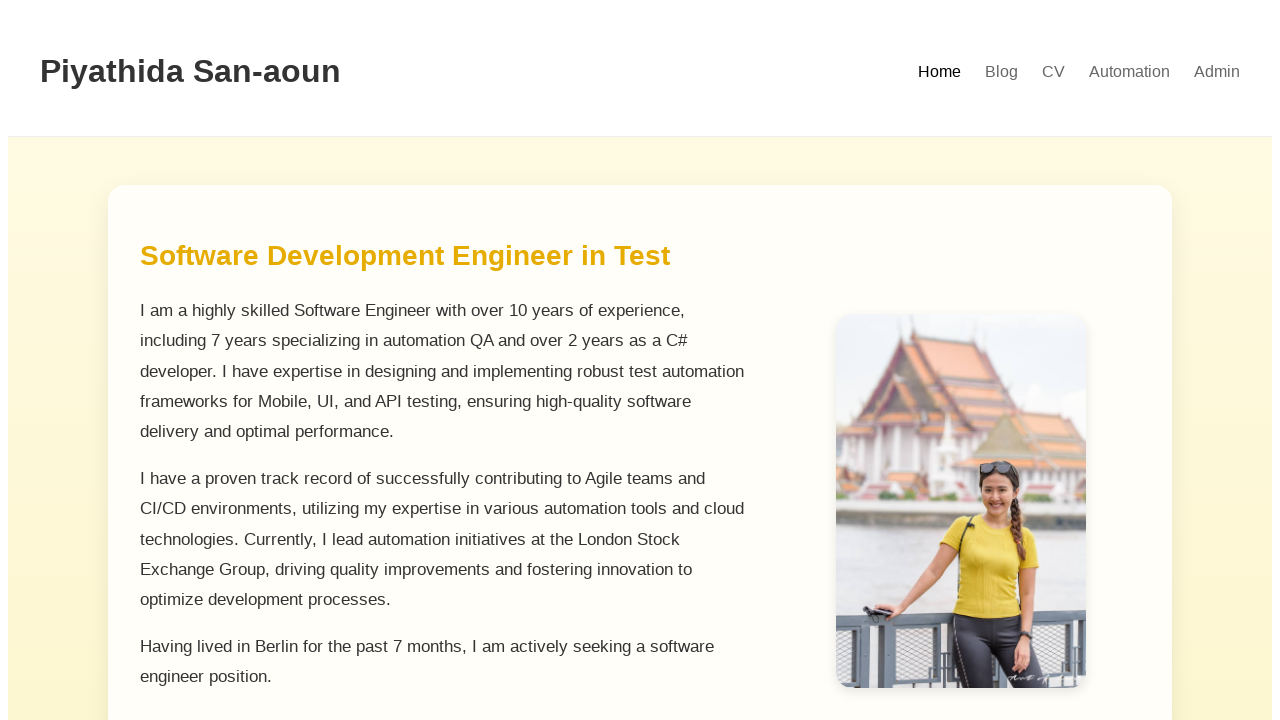

Waited for home page to reach networkidle state
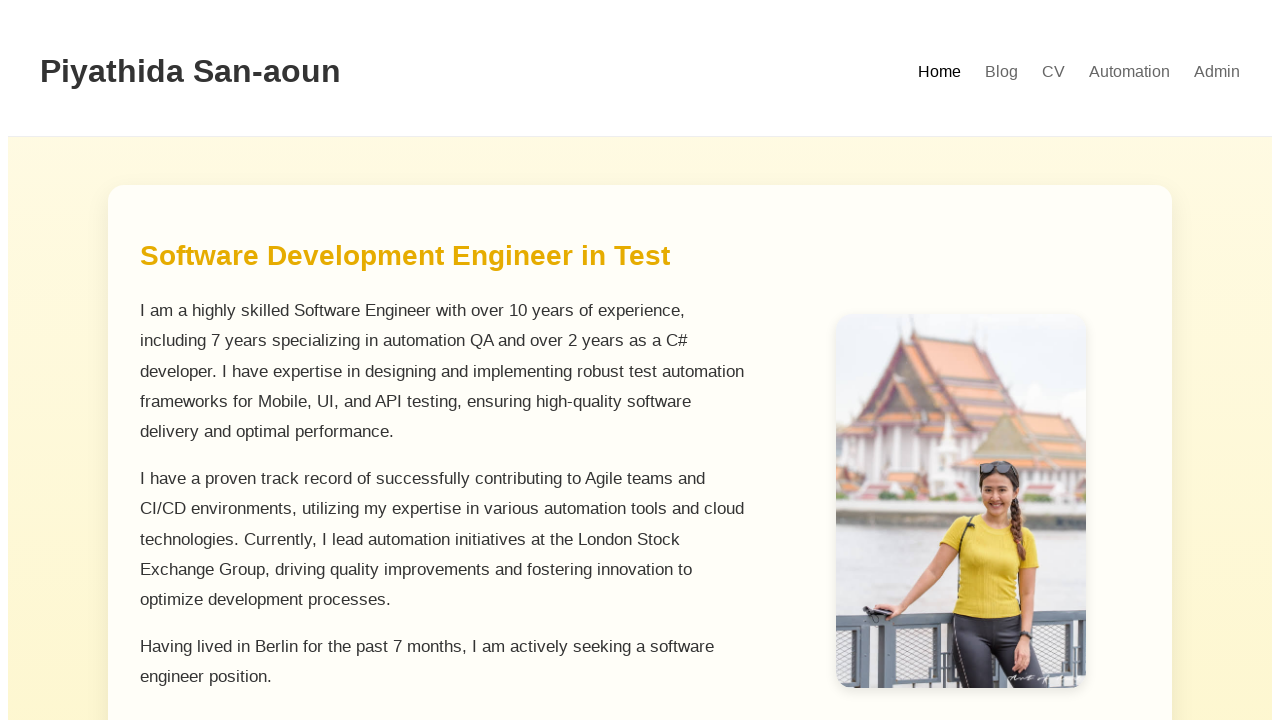

Reloaded home page
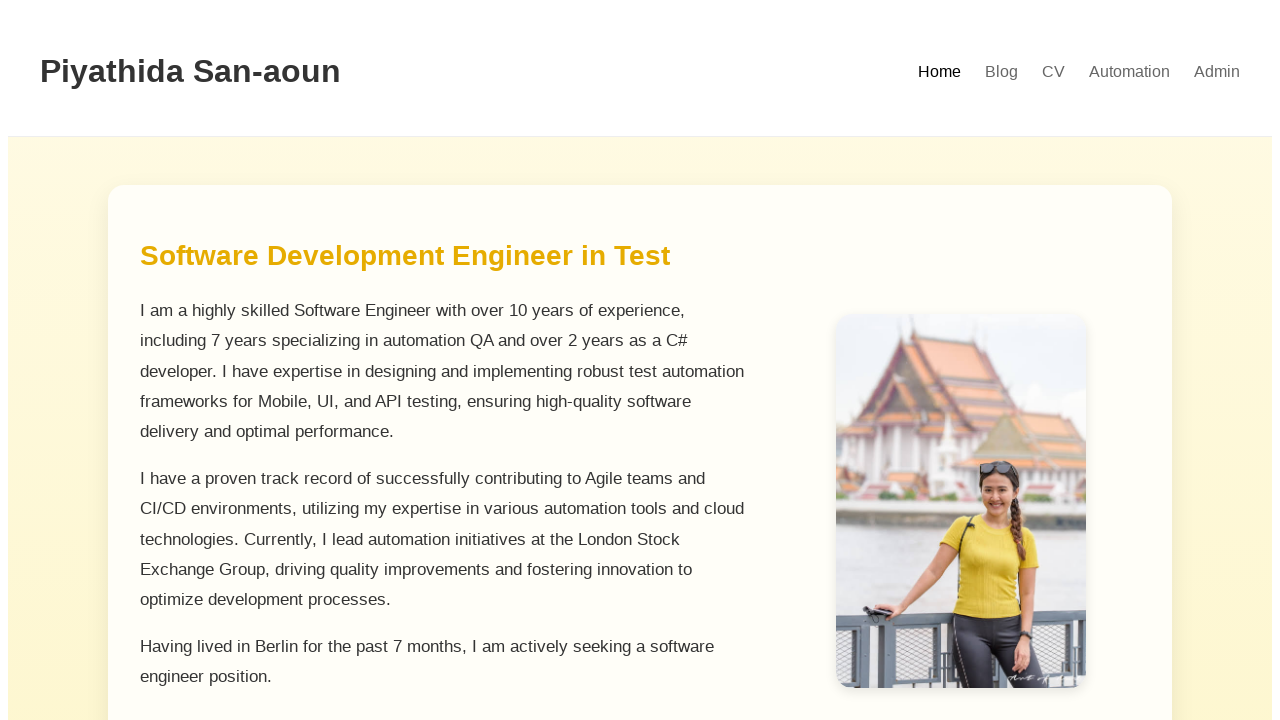

Waited for home page to reach networkidle state after reload
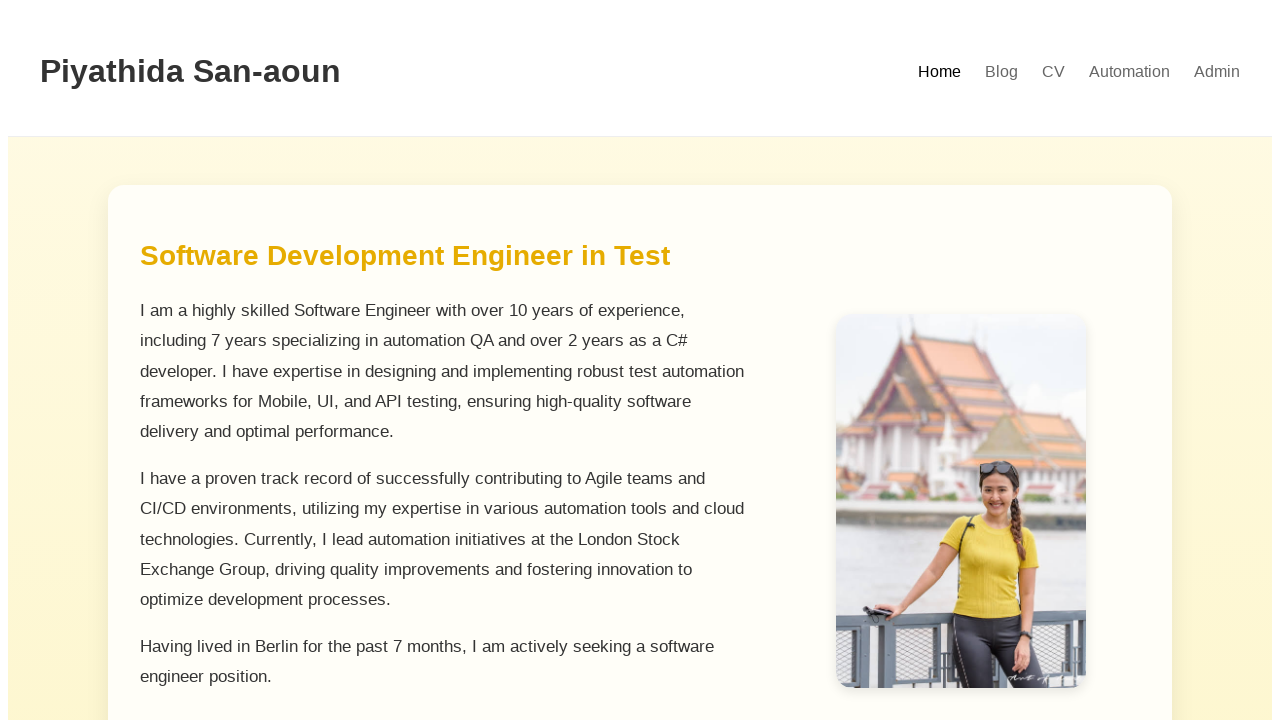

Navigated to blog page
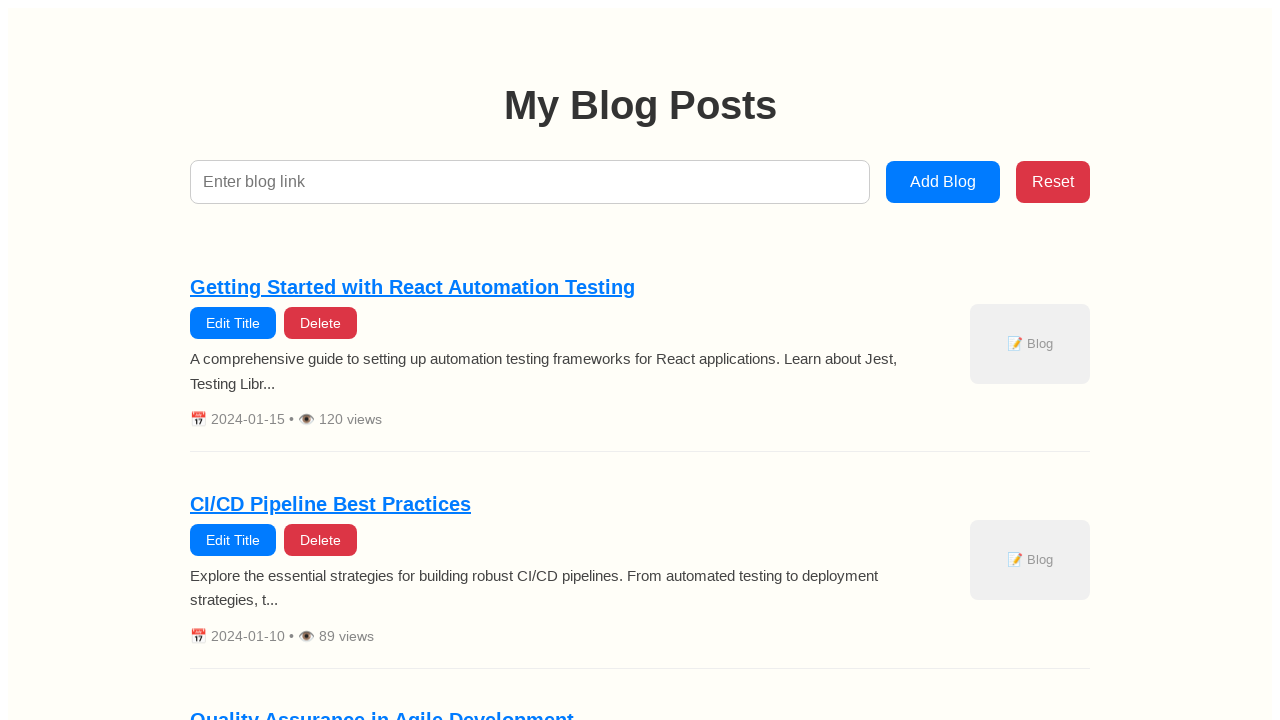

Waited for blog page to reach networkidle state
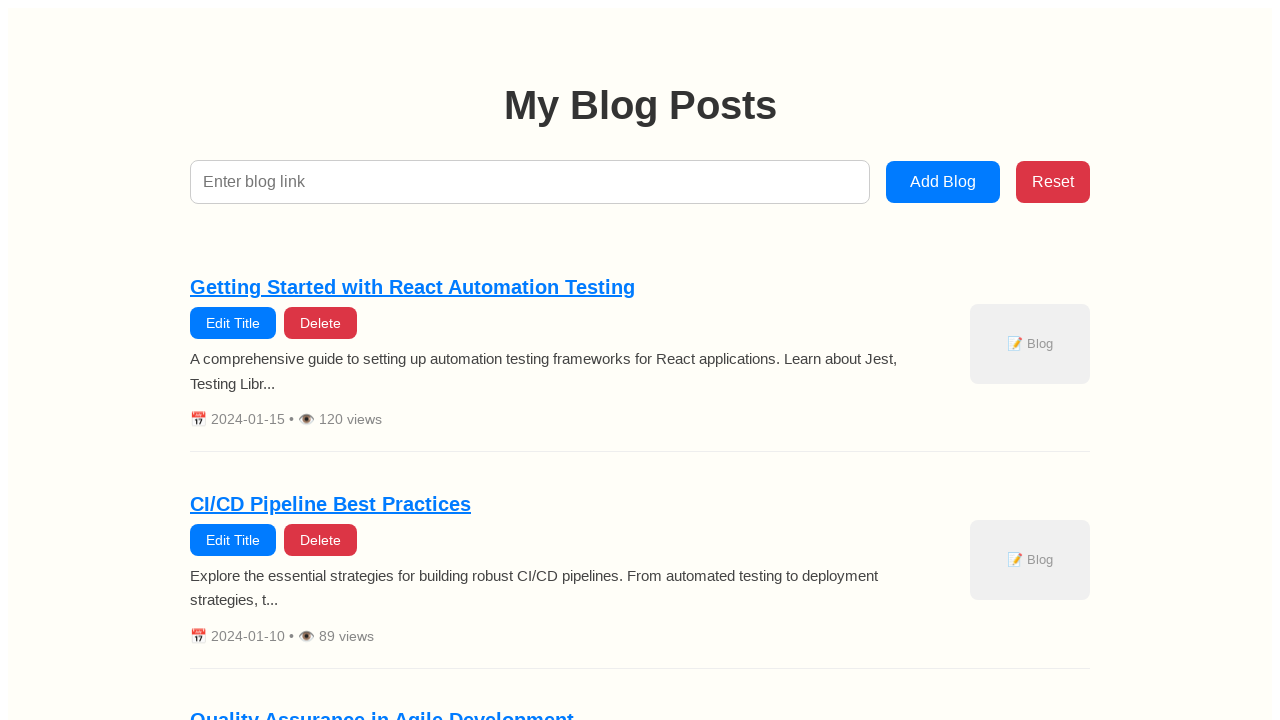

Reloaded blog page
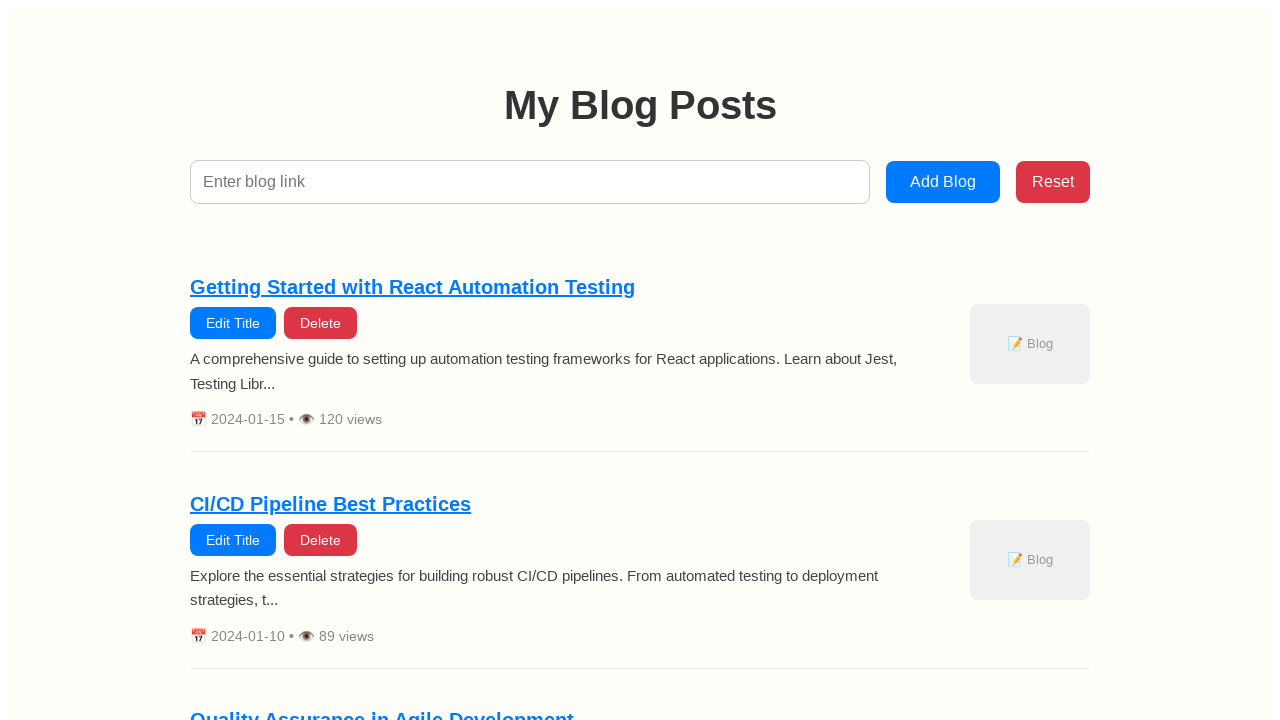

Waited for blog page to reach networkidle state after reload
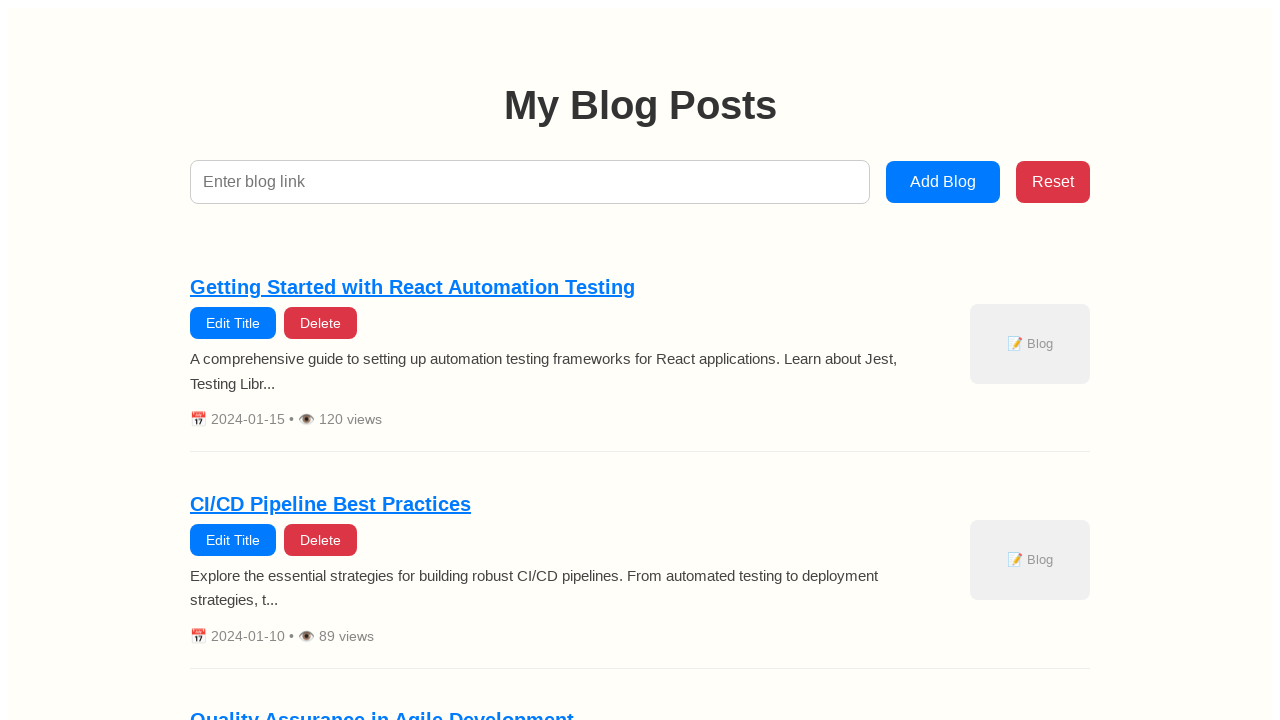

Navigated to CV page
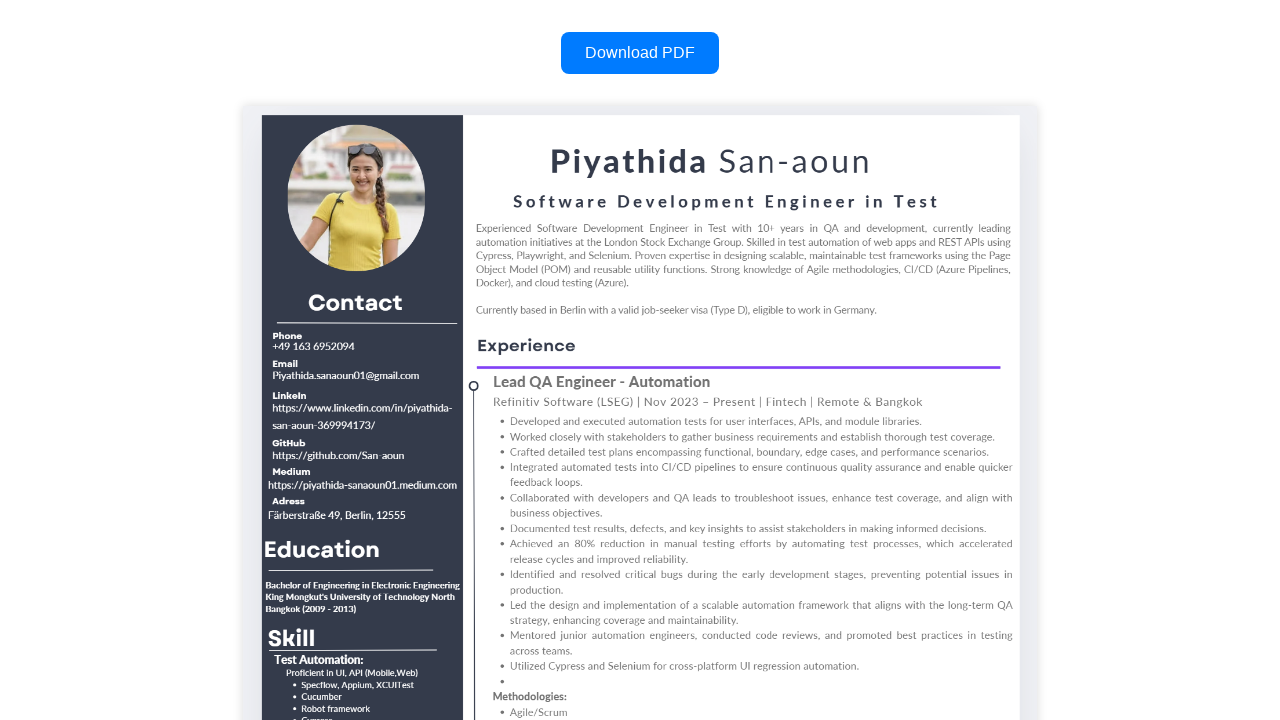

Waited for CV page to reach networkidle state
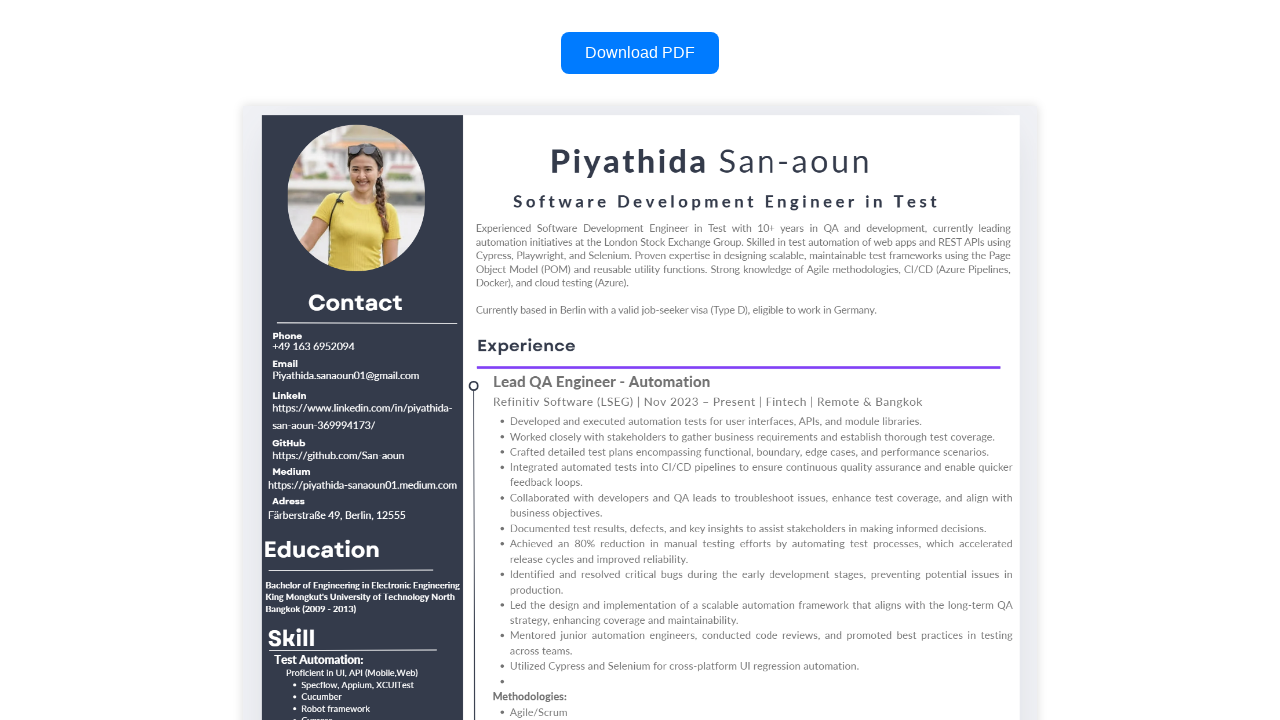

Reloaded CV page
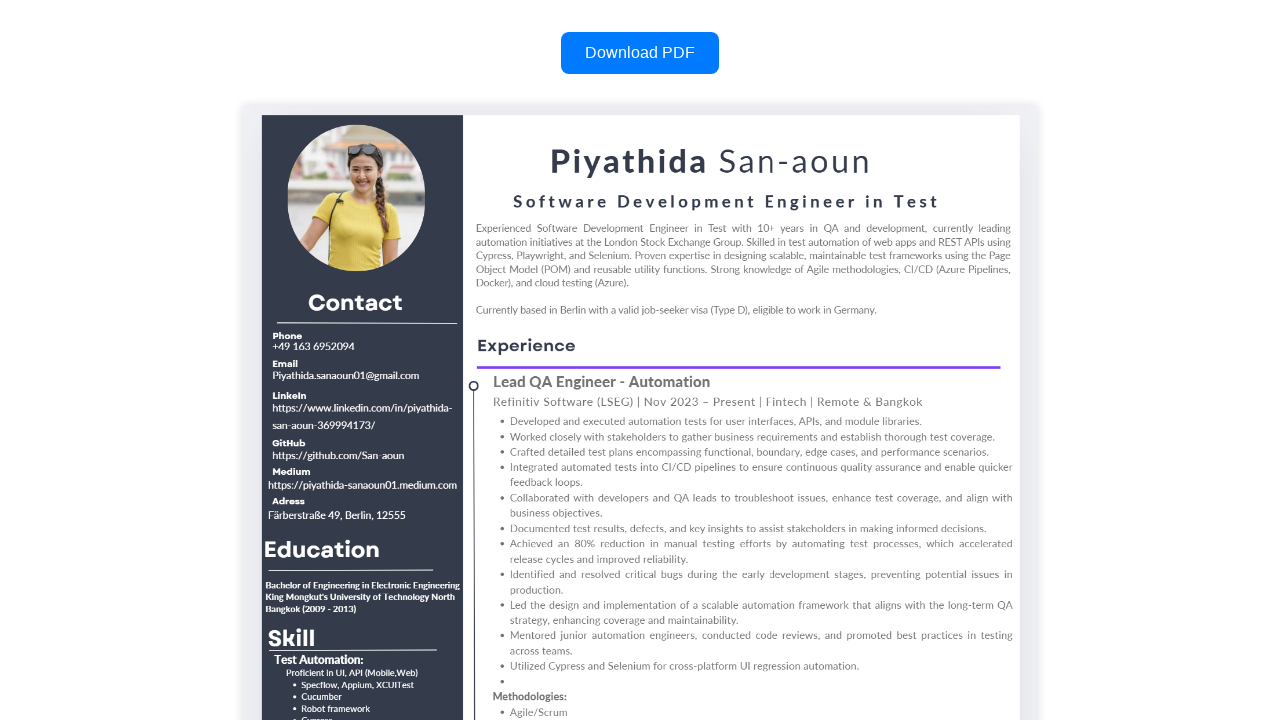

Waited for CV page to reach networkidle state after reload
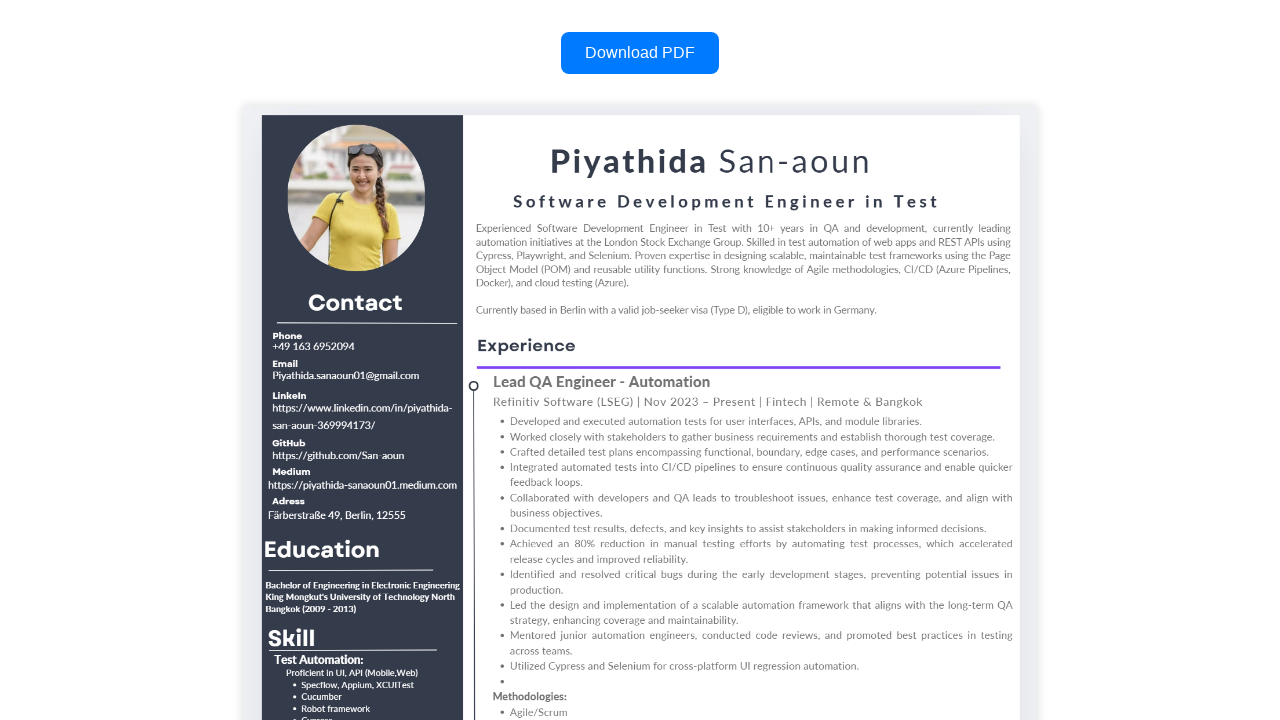

Navigated to admin page
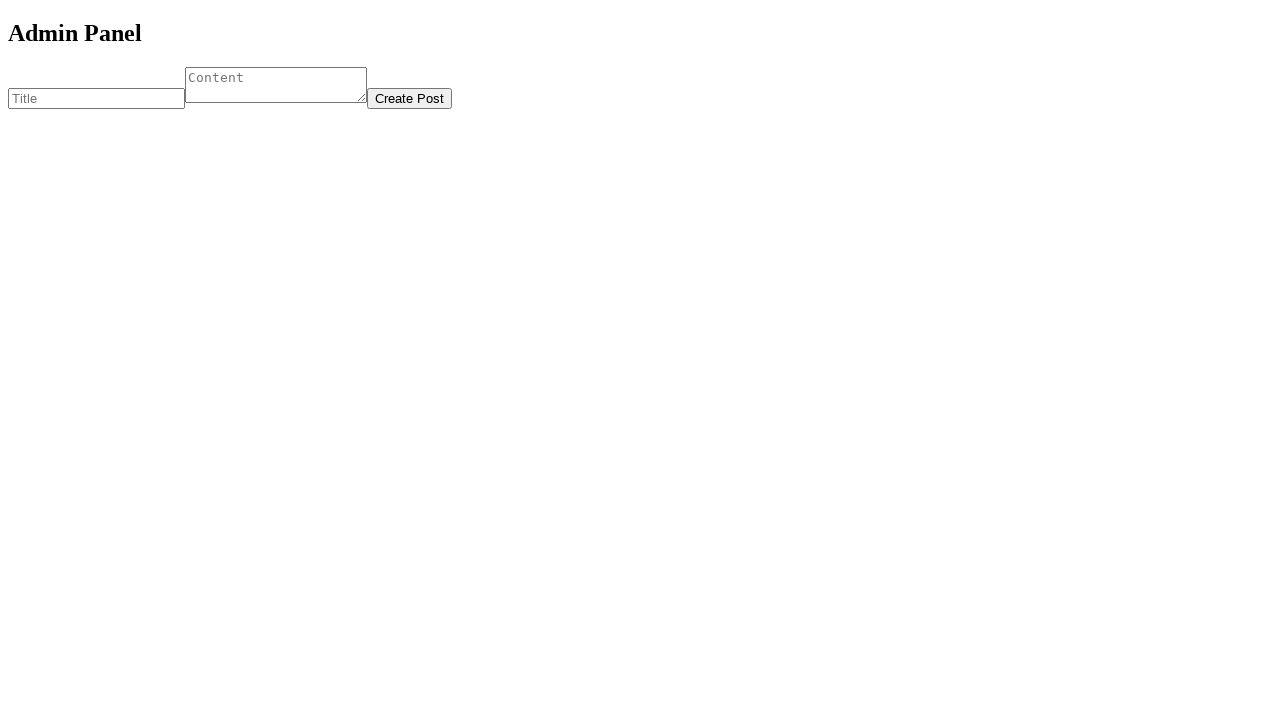

Waited for admin page to reach networkidle state
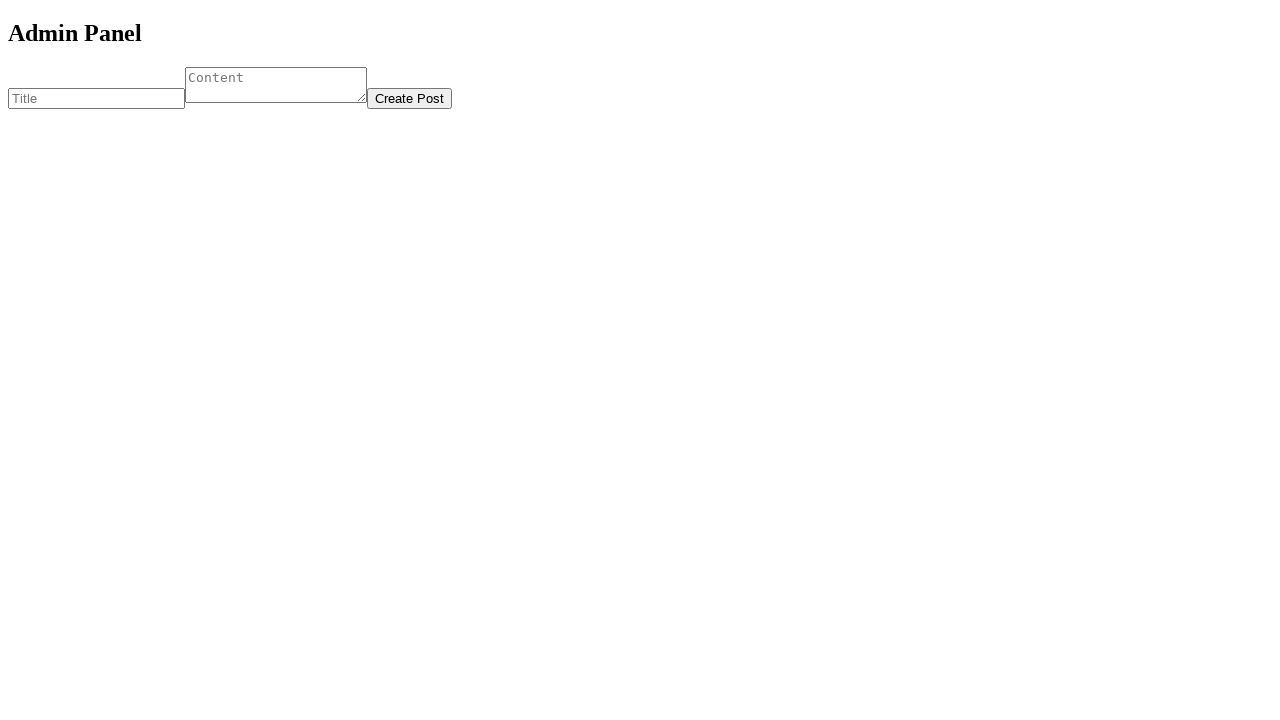

Reloaded admin page
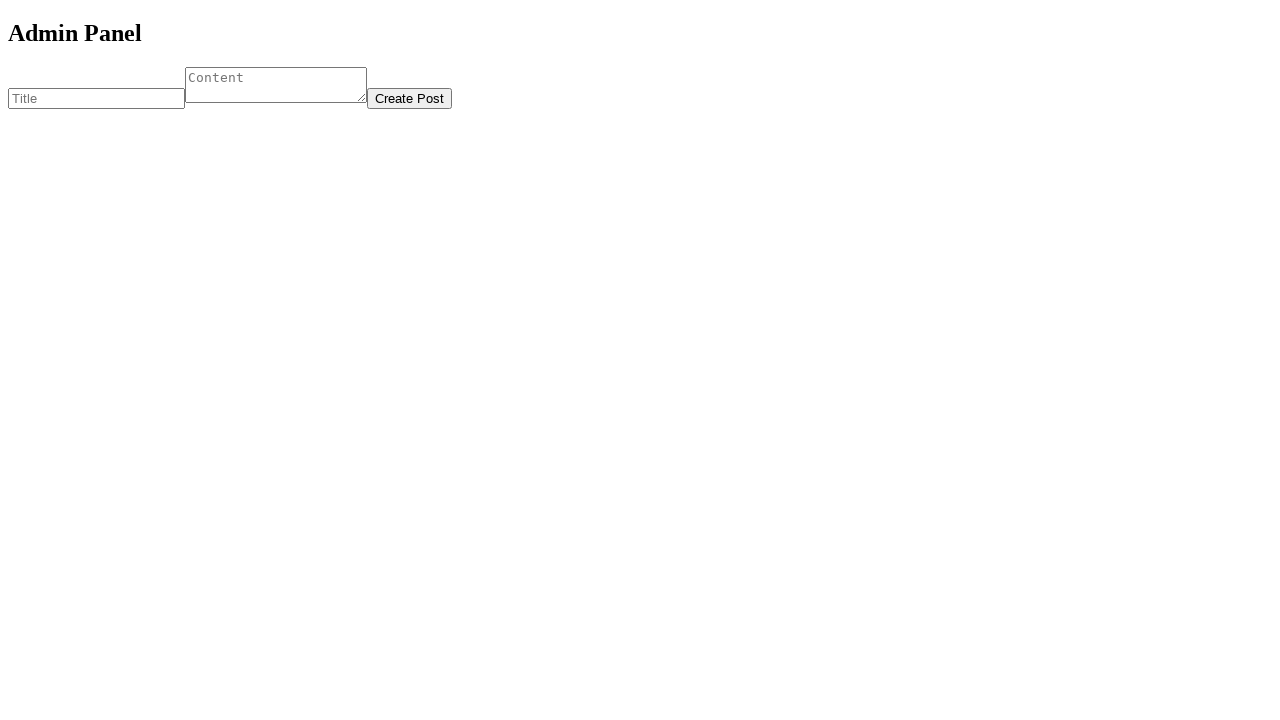

Waited for admin page to reach networkidle state after reload
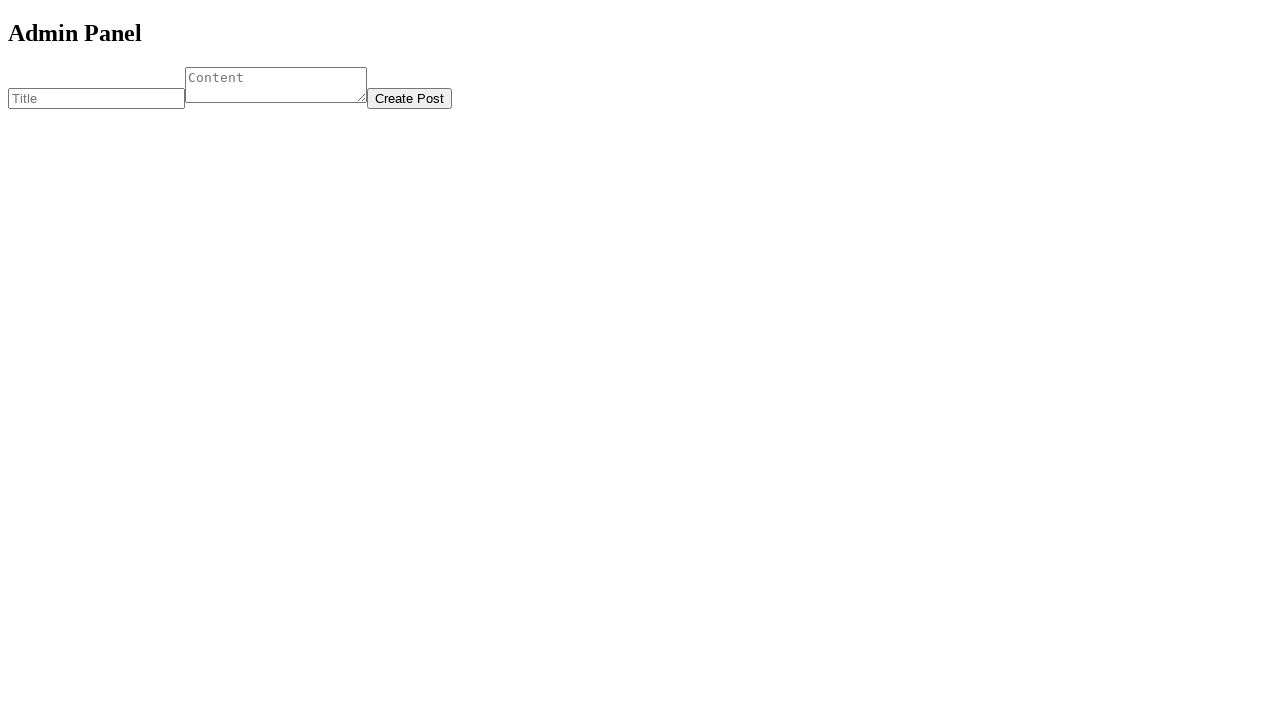

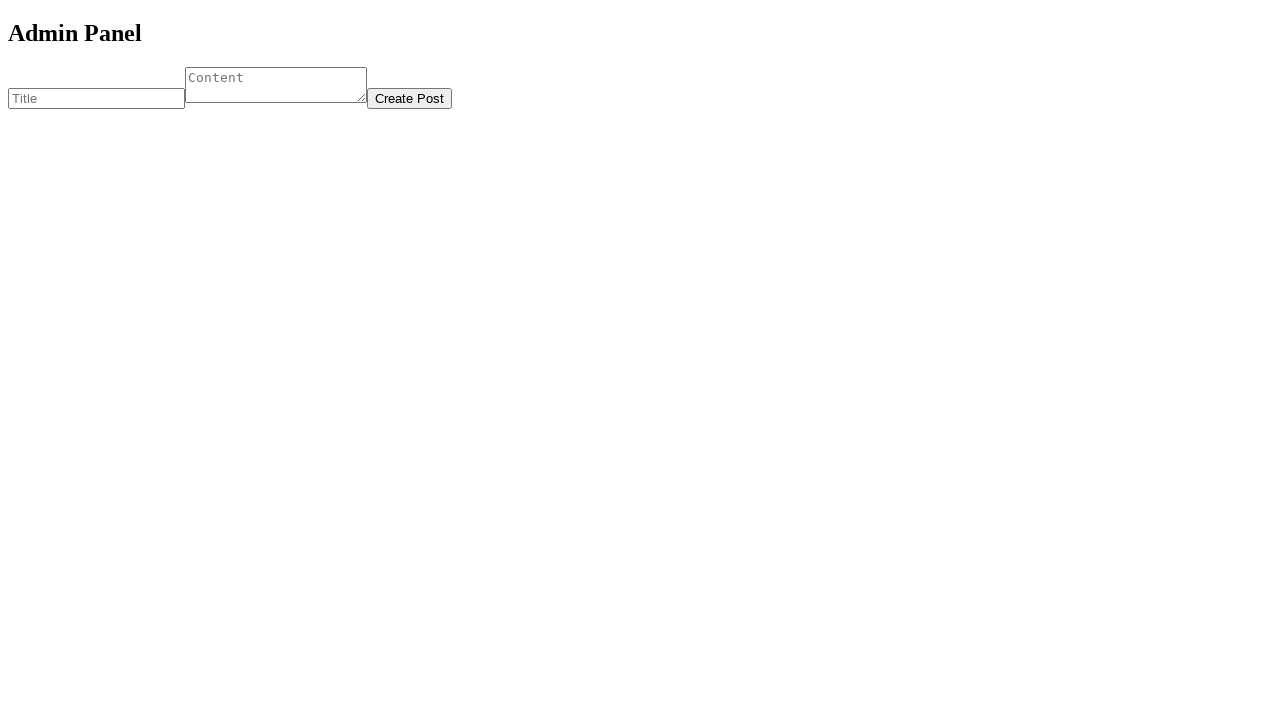